Tests alert handling functionality by triggering a confirmation dialog and interacting with it

Starting URL: https://demoqa.com/alerts

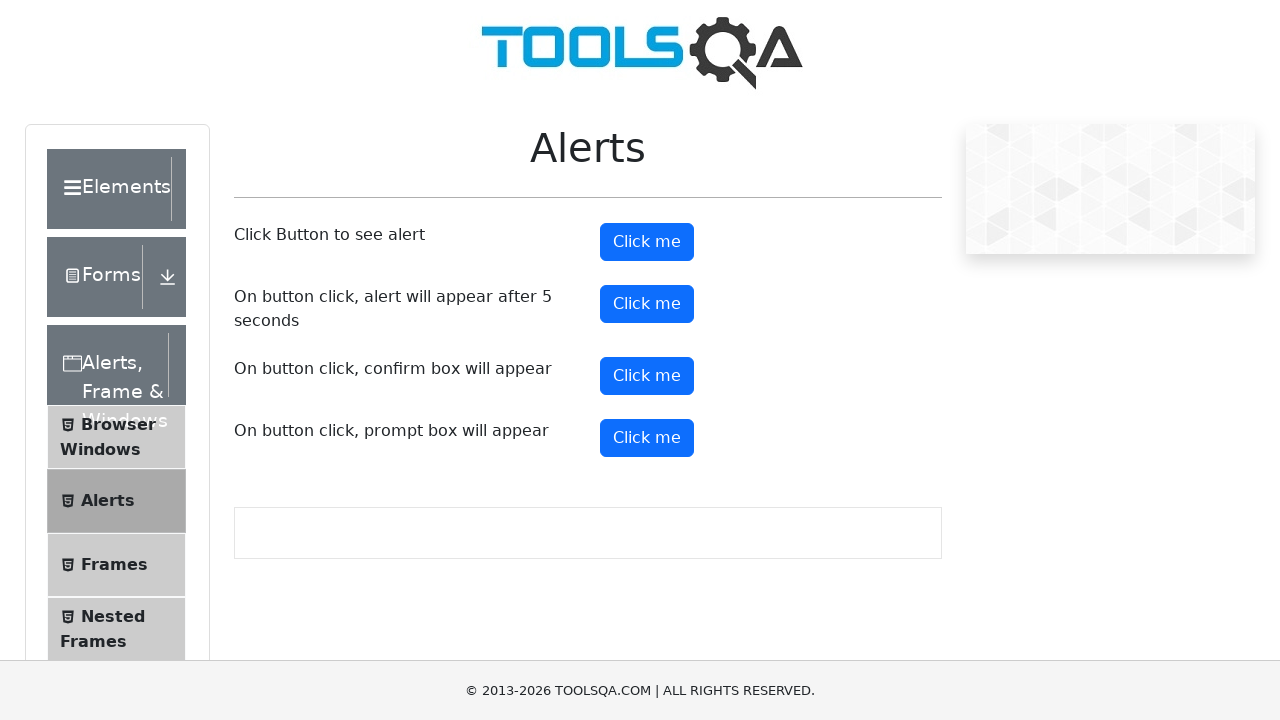

Clicked confirm button to trigger confirmation dialog at (647, 376) on xpath=//button[@id='confirmButton']
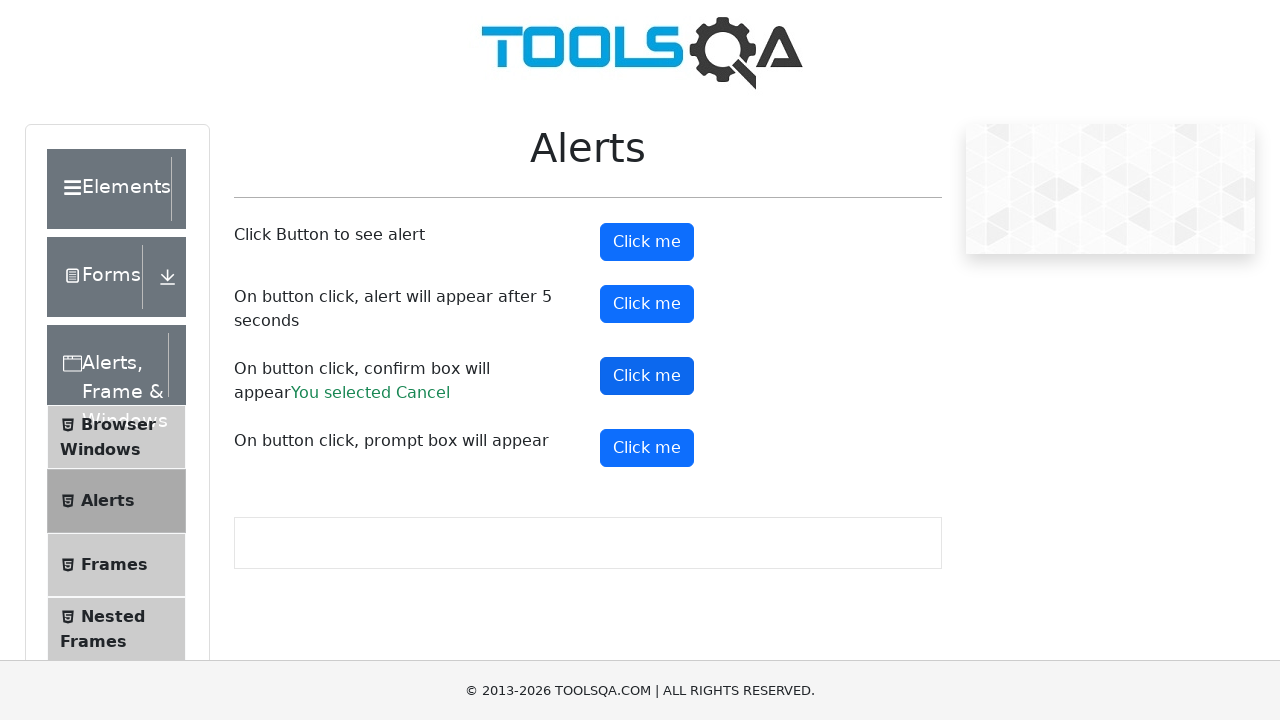

Set up dialog handler to accept confirmation alerts
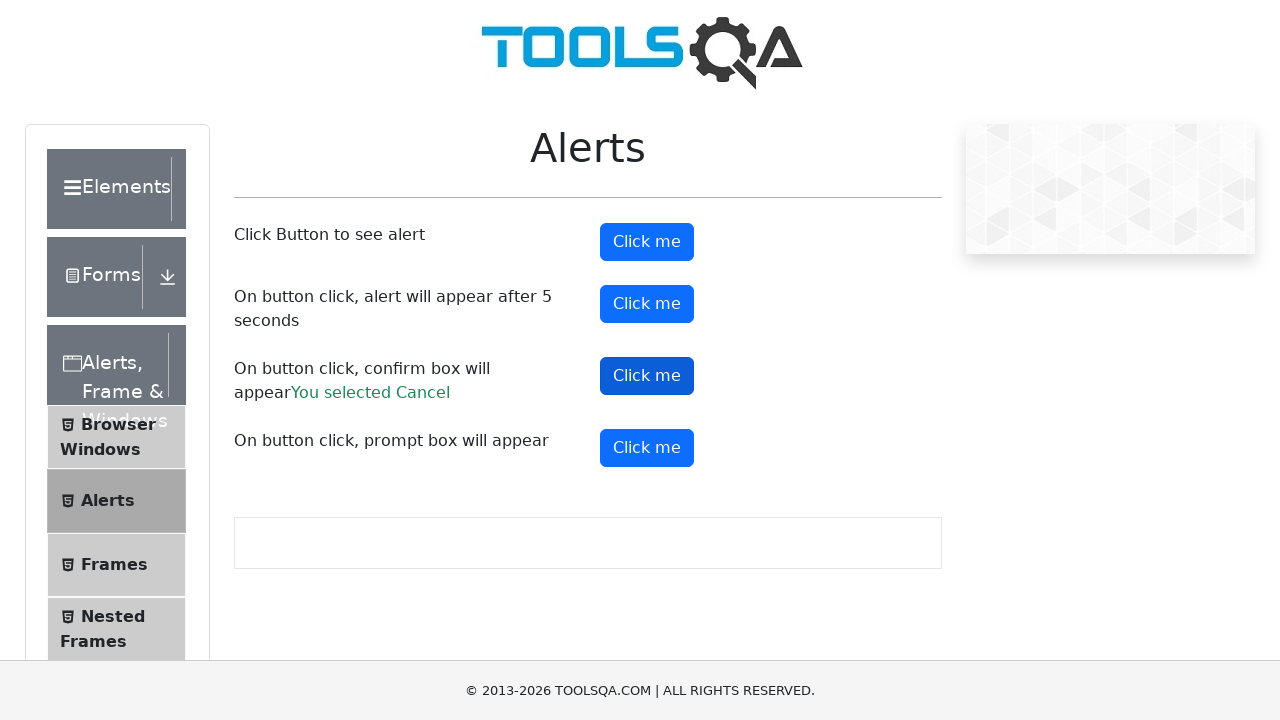

Clicked confirm button again to trigger and handle confirmation dialog at (647, 376) on xpath=//button[@id='confirmButton']
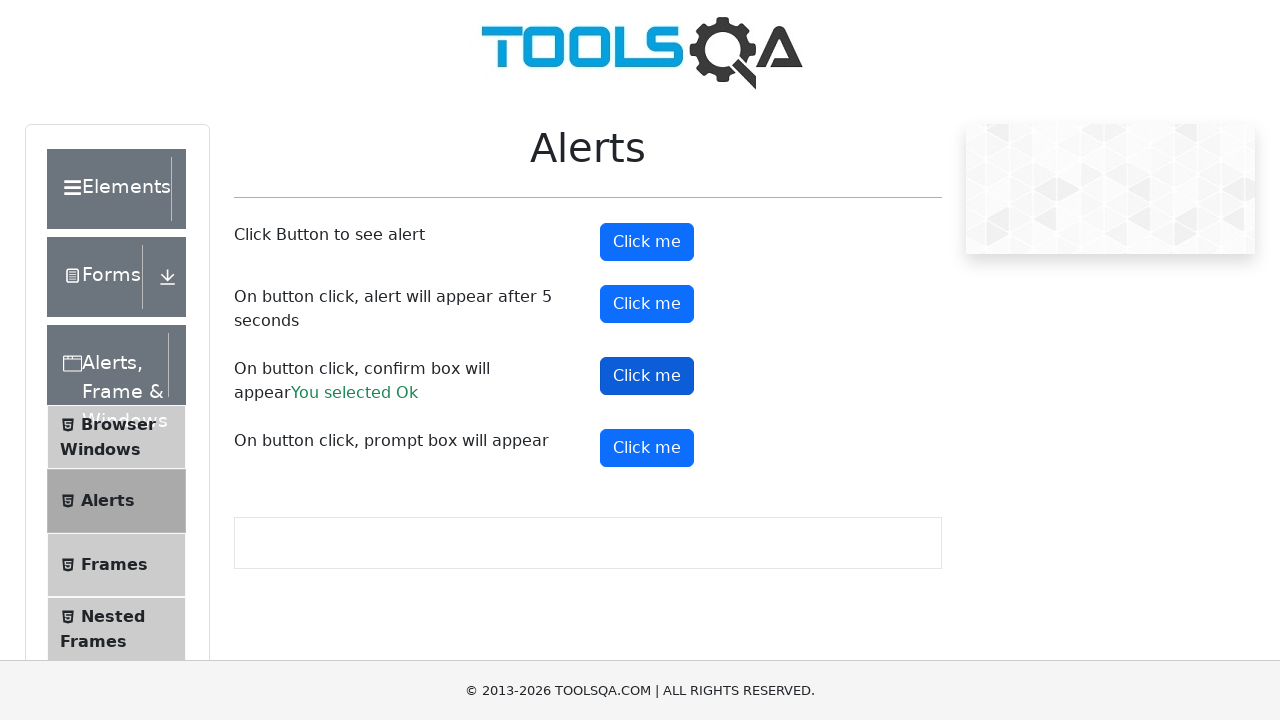

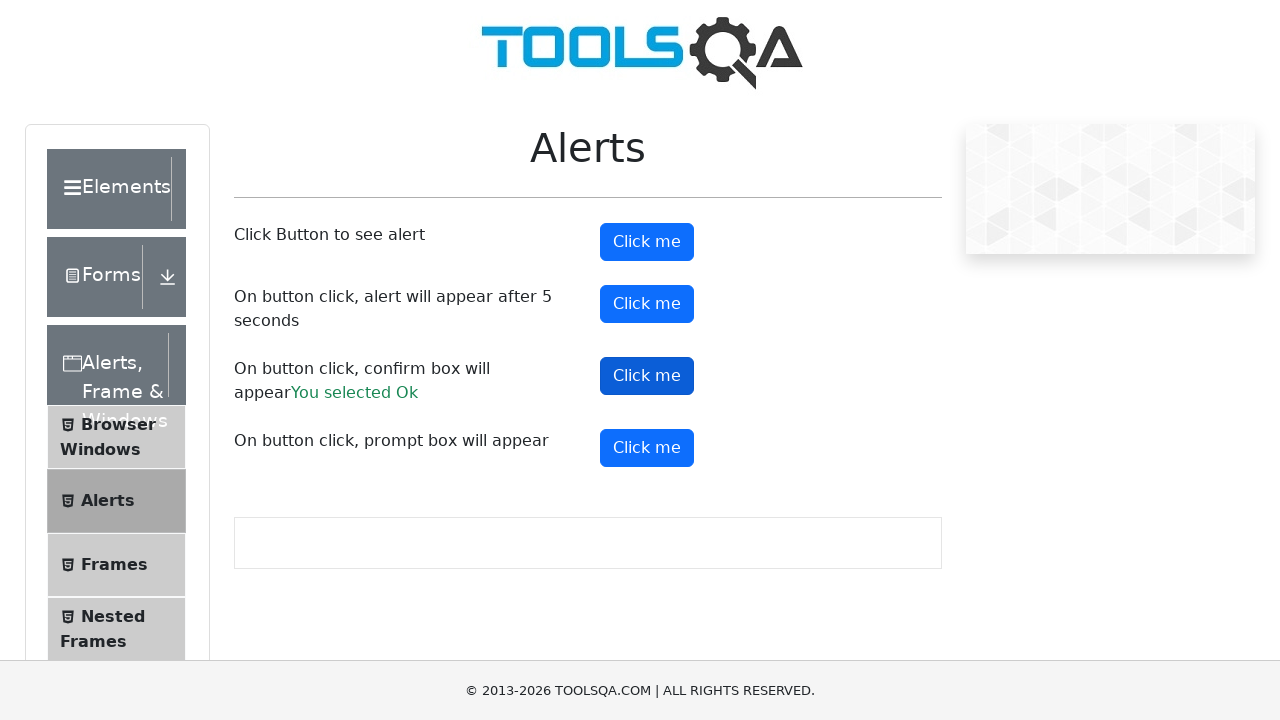